Tests adding a new todo item by filling in the title and description fields, then clicking the add button.

Starting URL: https://todo-dev1182741-4e3c827bbc90e83380ca8ec123226786ba5921104f9ab7b.gitlab.io/

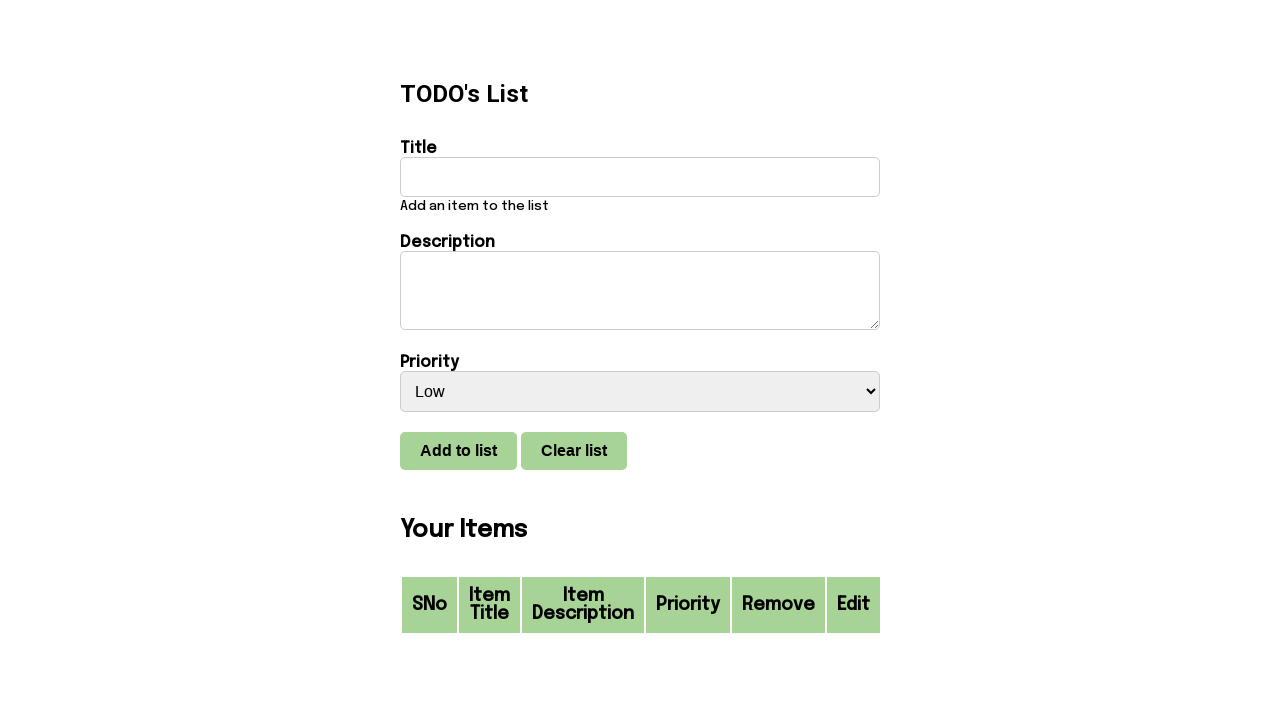

Cleared the title field on #title
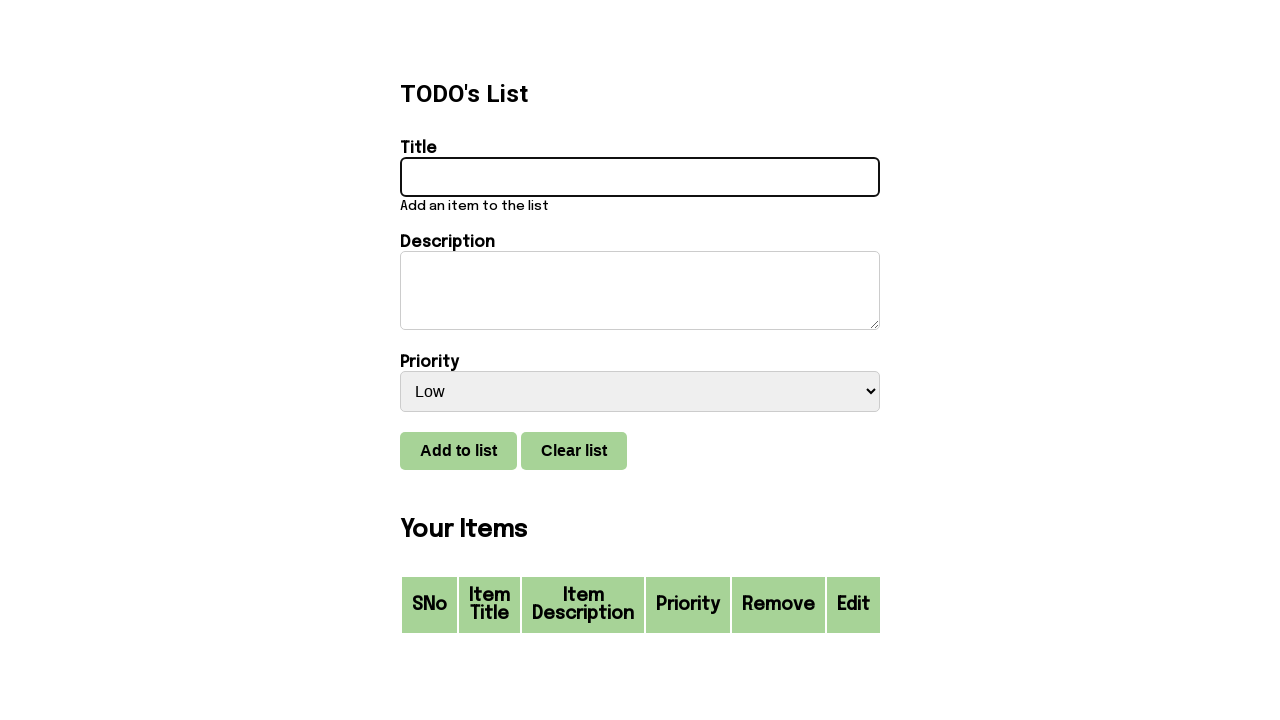

Filled title field with 'This is a new title' on #title
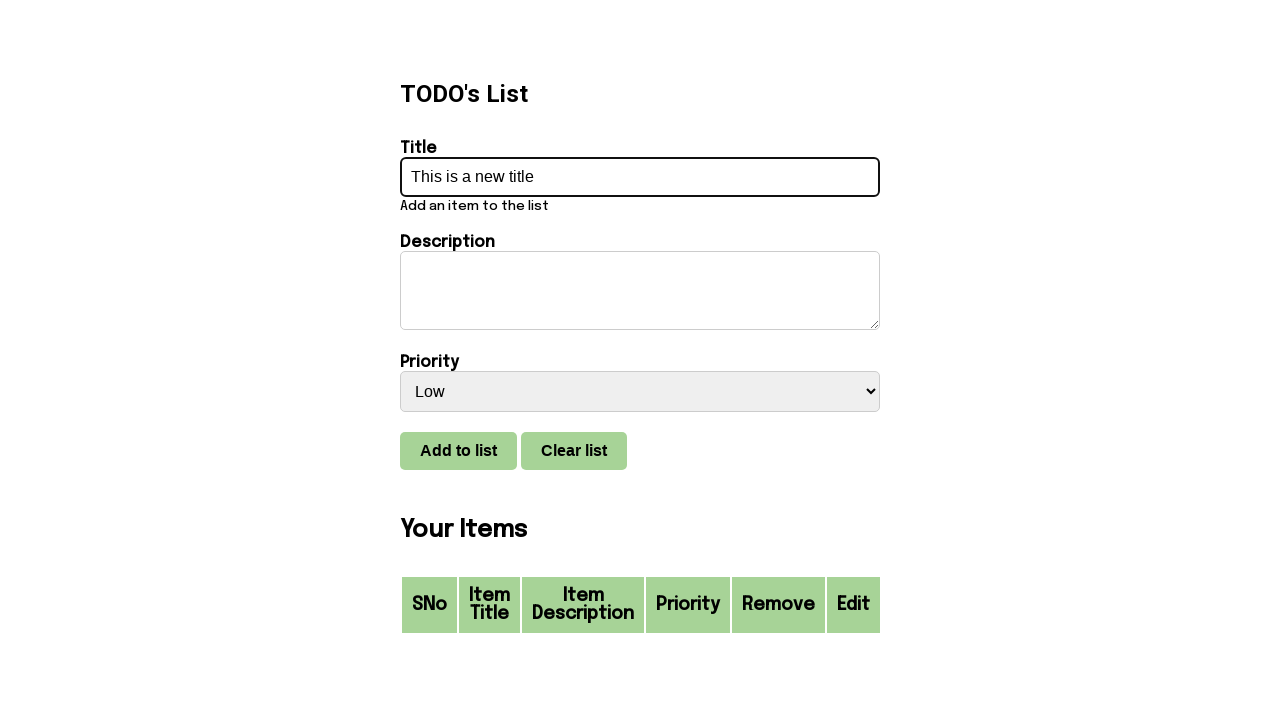

Cleared the description field on #description
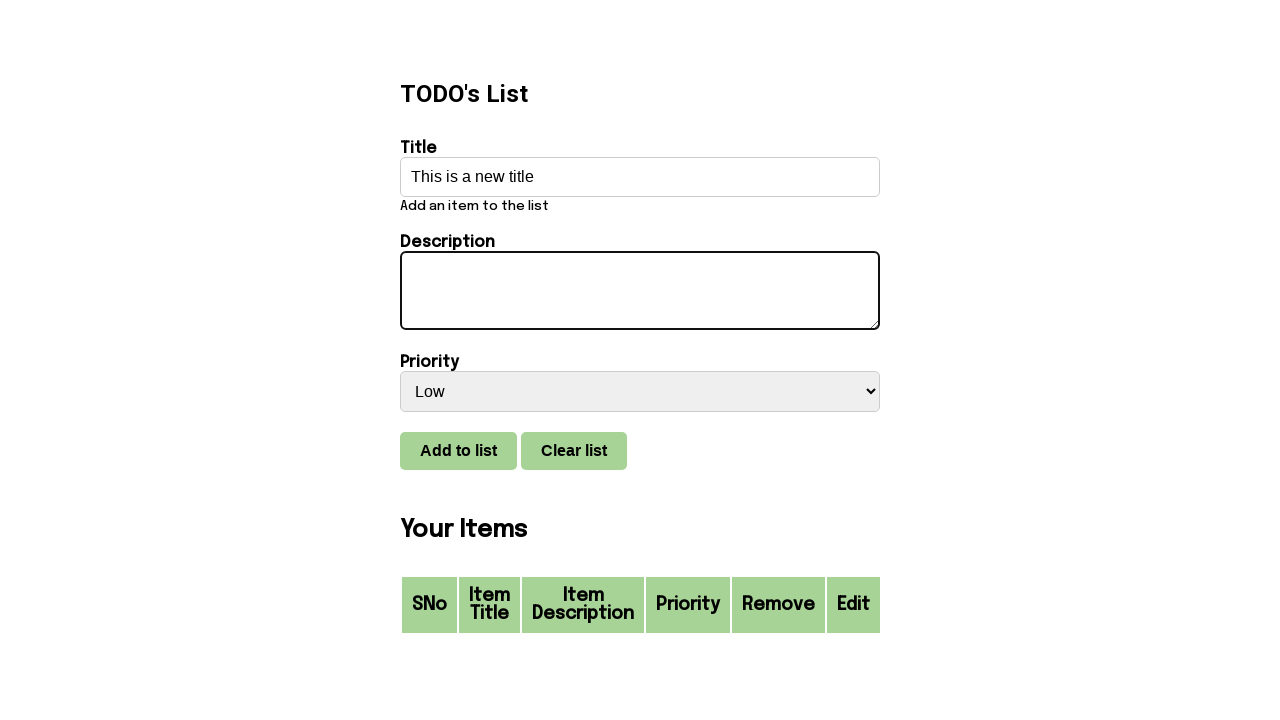

Filled description field with 'Test' on #description
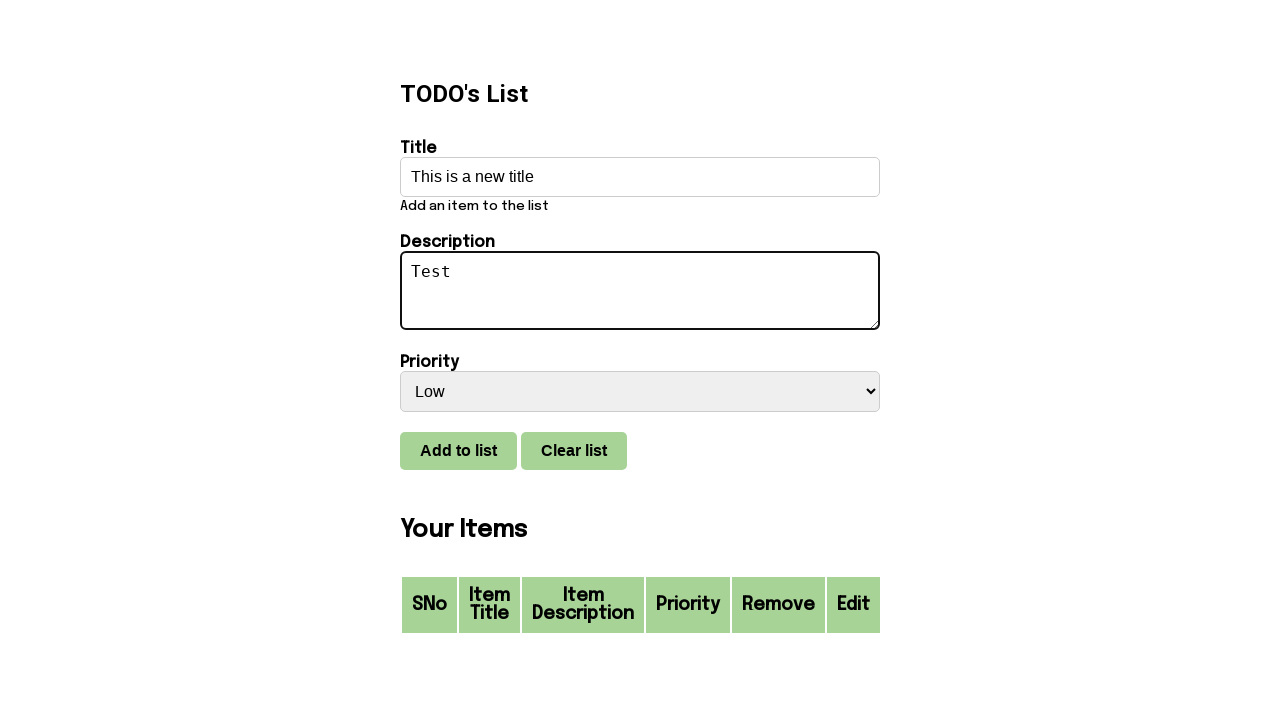

Clicked the add button to create new todo item at (458, 451) on #add
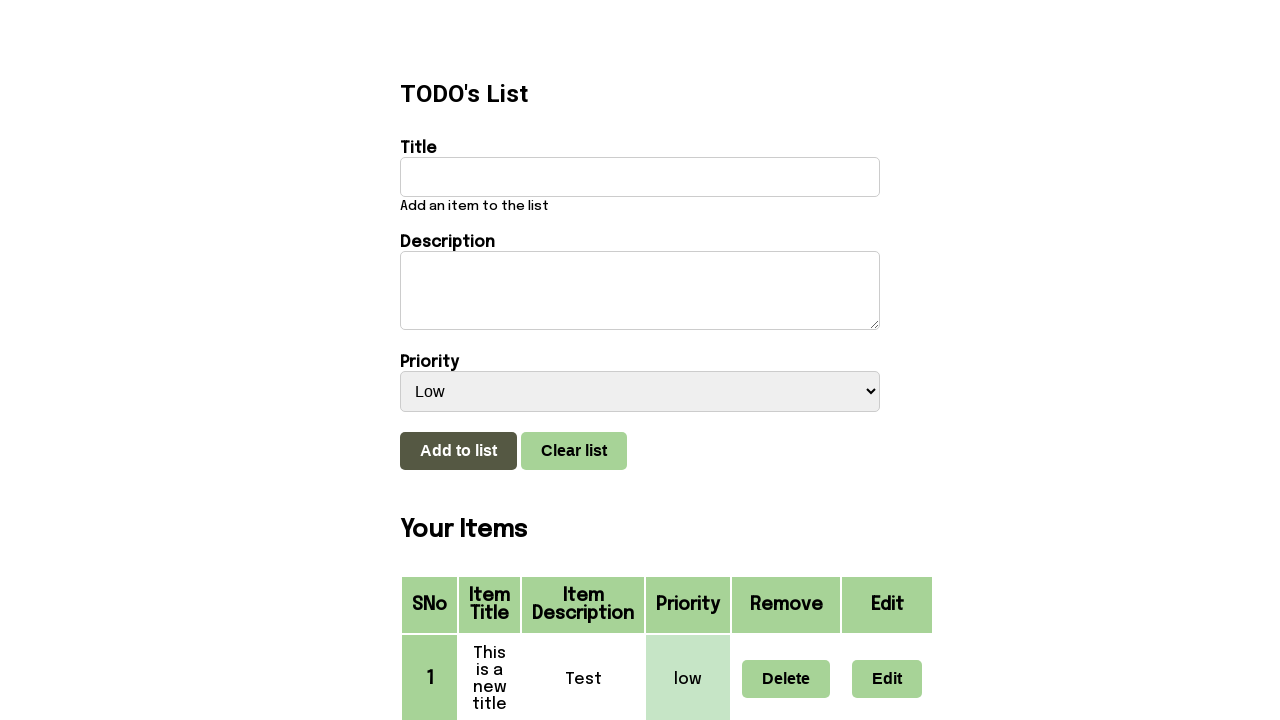

Waited for todo item to be added to the list
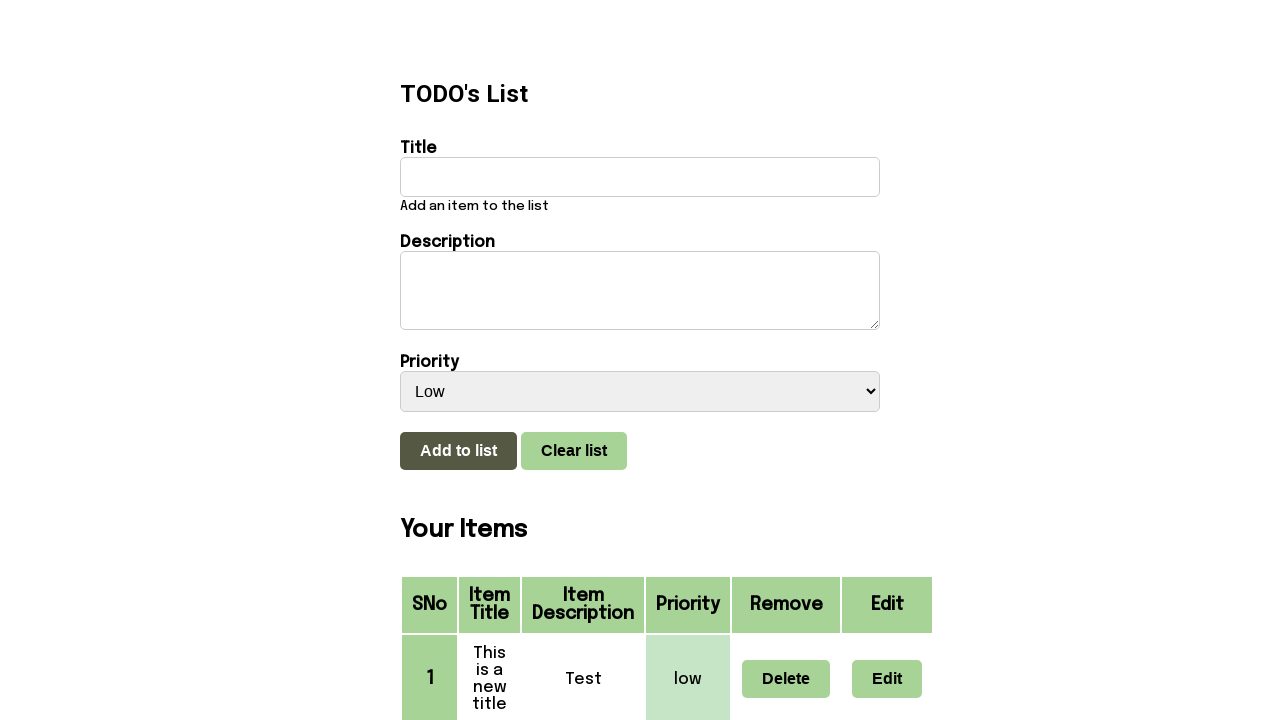

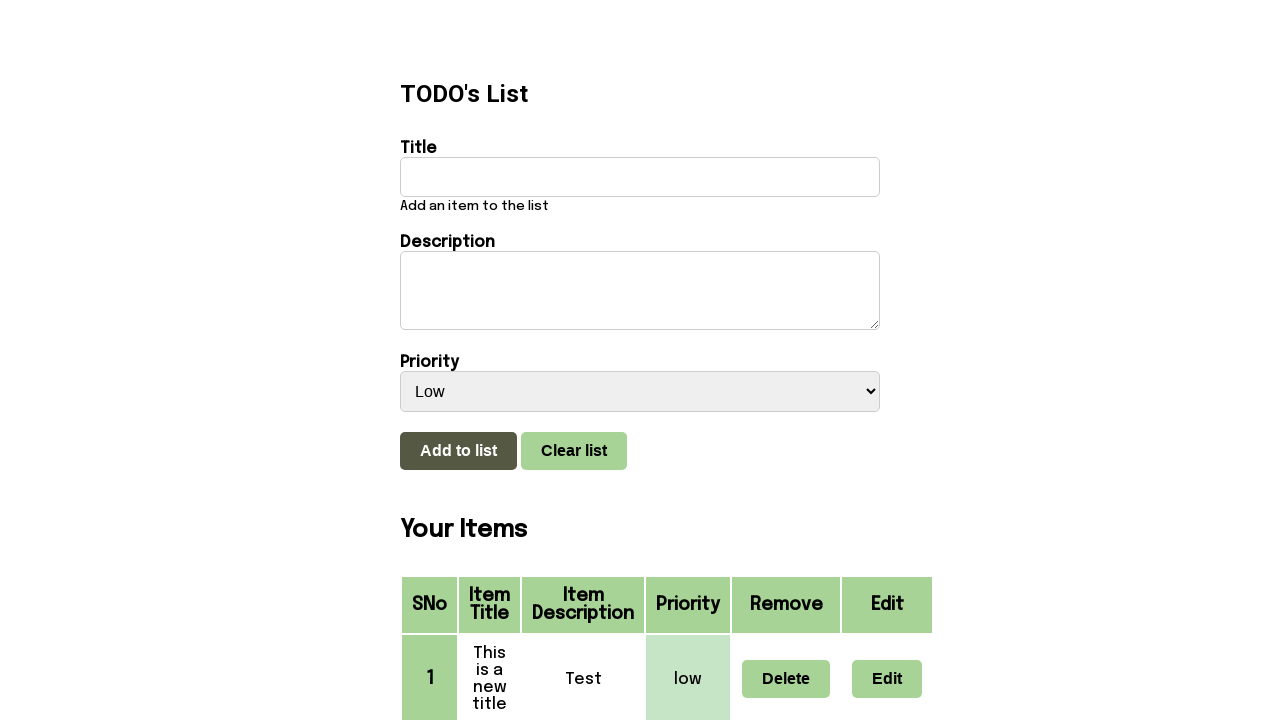